Tests dynamic loading by clicking start button and waiting for loading icon to disappear before verifying text

Starting URL: https://automationfc.github.io/dynamic-loading/

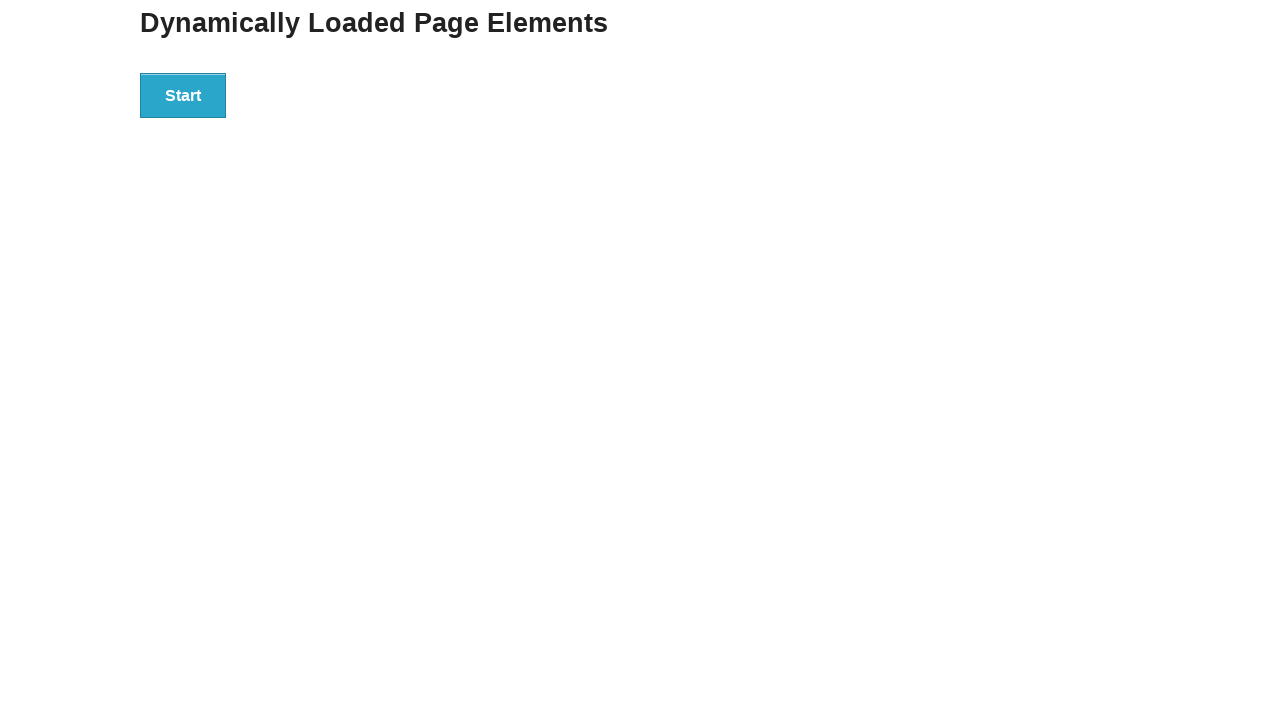

Navigated to dynamic loading test page
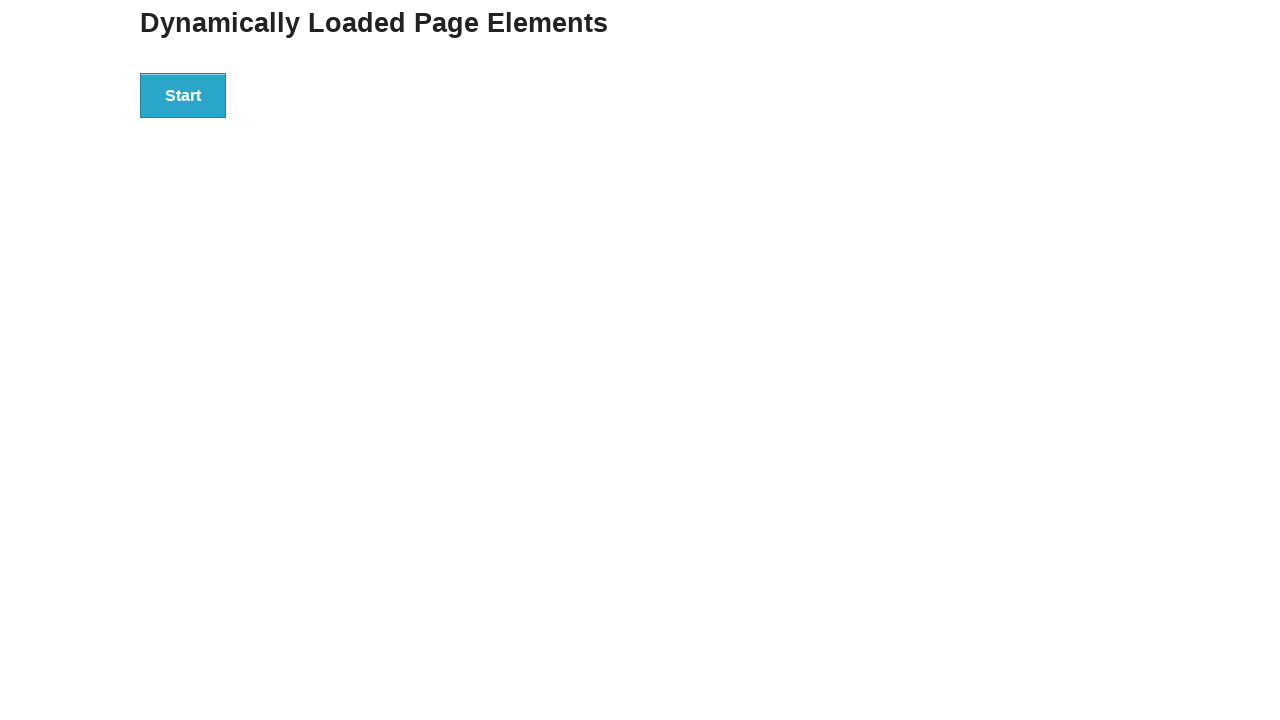

Clicked start button to initiate dynamic loading at (183, 95) on #start>button
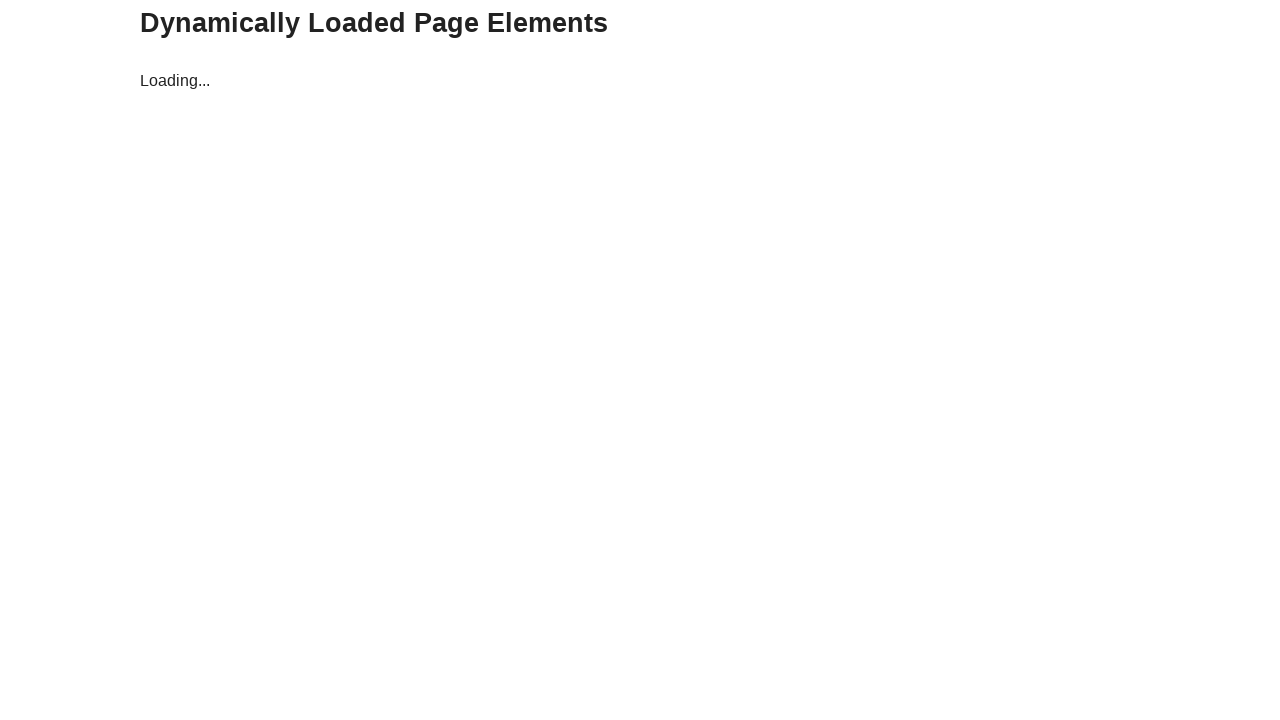

Waited for loading icon to disappear
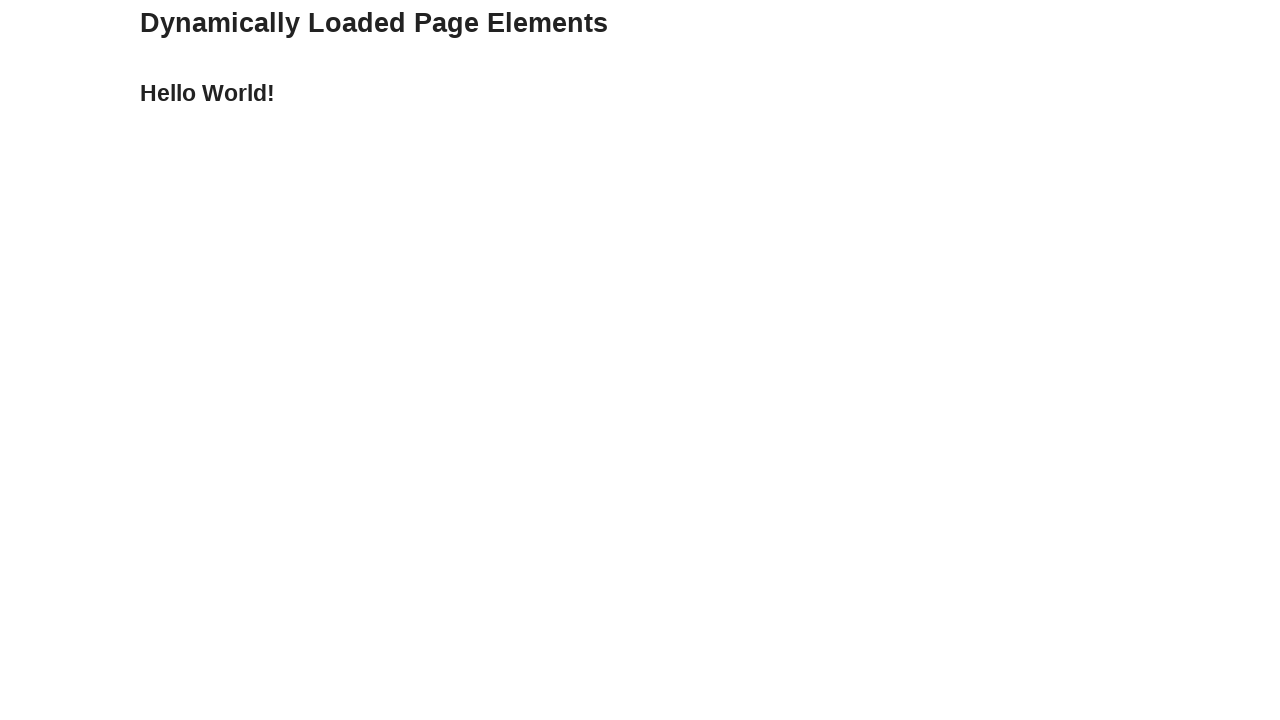

Verified 'Hello World!' text is visible after loading completed
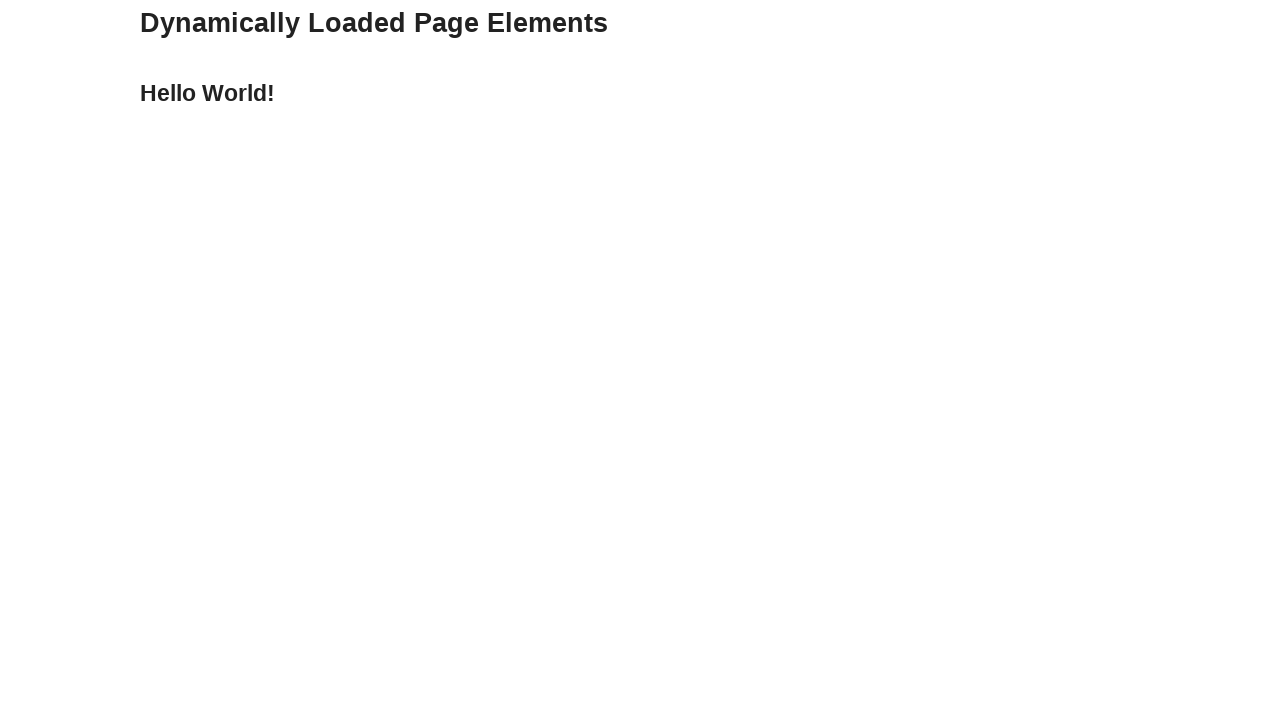

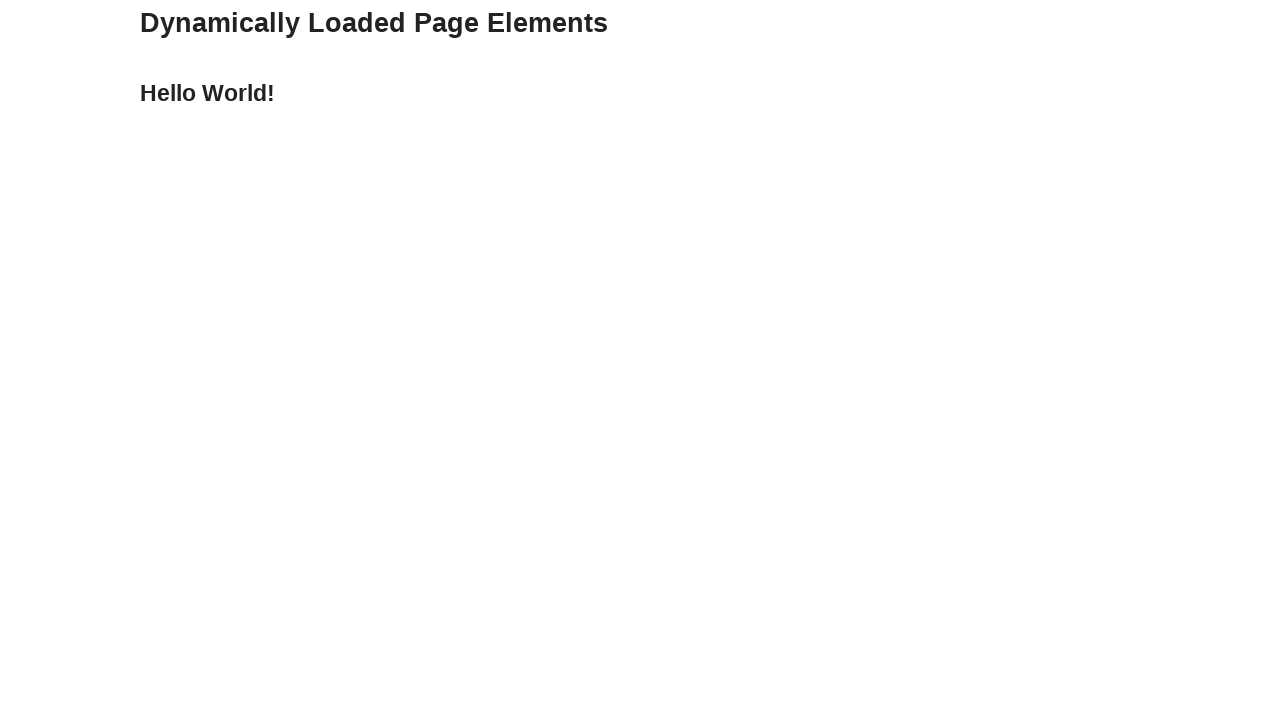